Navigates to PHP Travels homepage with a custom viewport size and executes a console warning via JavaScript

Starting URL: https://www.phptravels.net/home

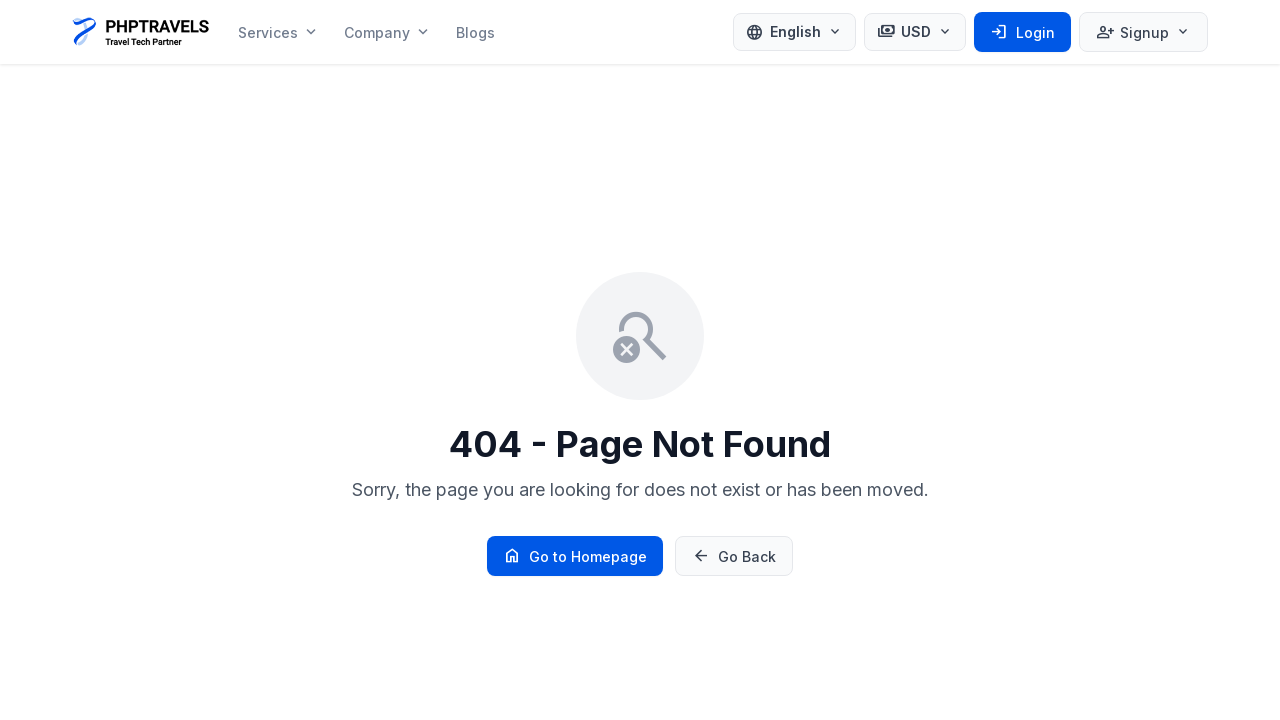

Set viewport size to 800x500
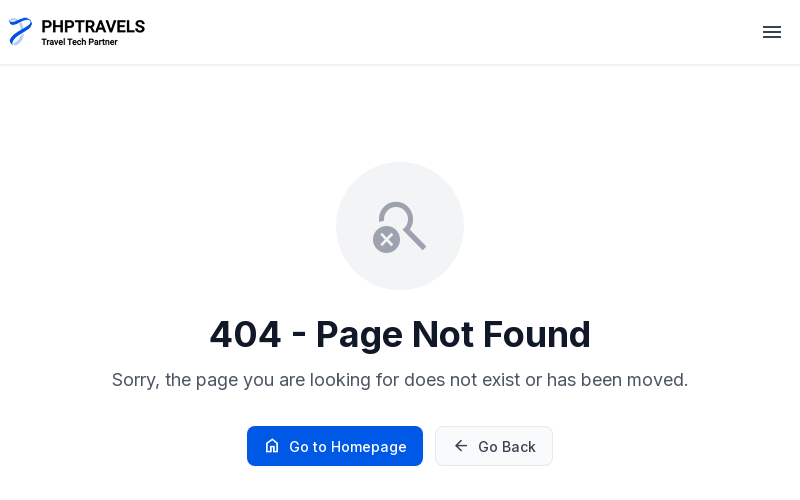

Executed console warning via JavaScript
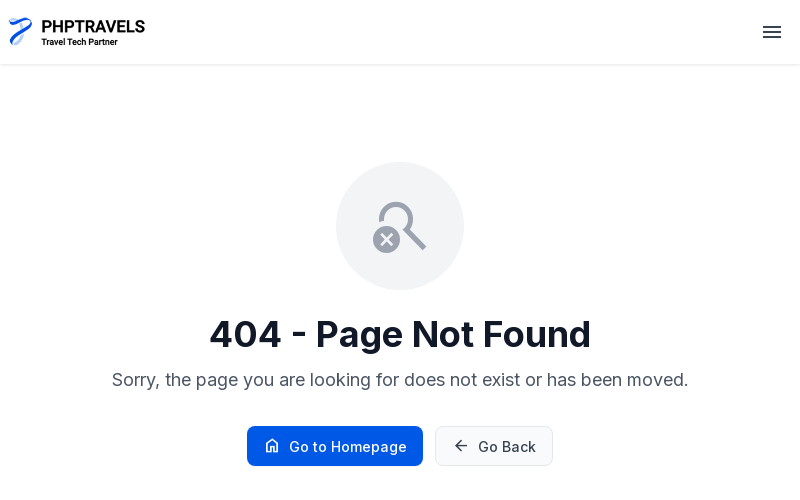

Waited for page to reach networkidle state
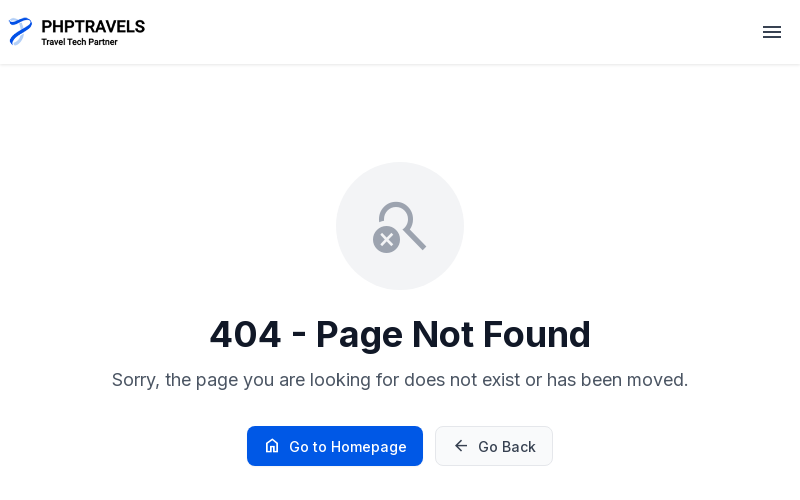

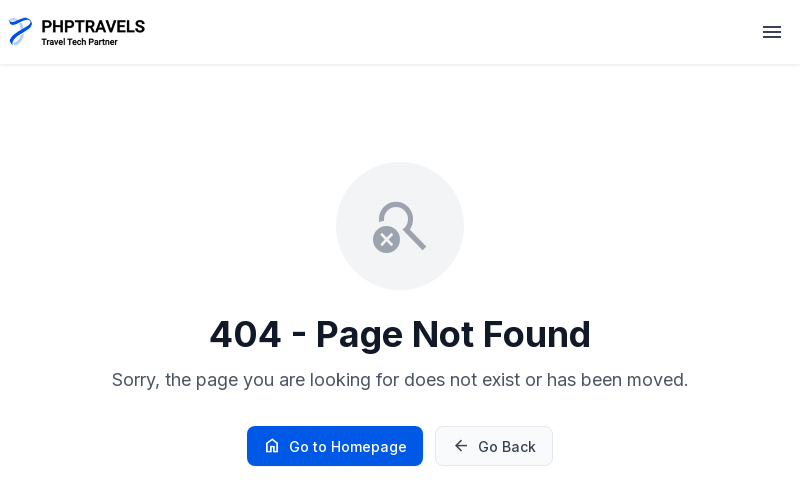